Tests navigation on a football statistics website by clicking the "All matches" button and selecting "Spain" from a country dropdown filter

Starting URL: https://www.adamchoi.co.uk/overs/detailed

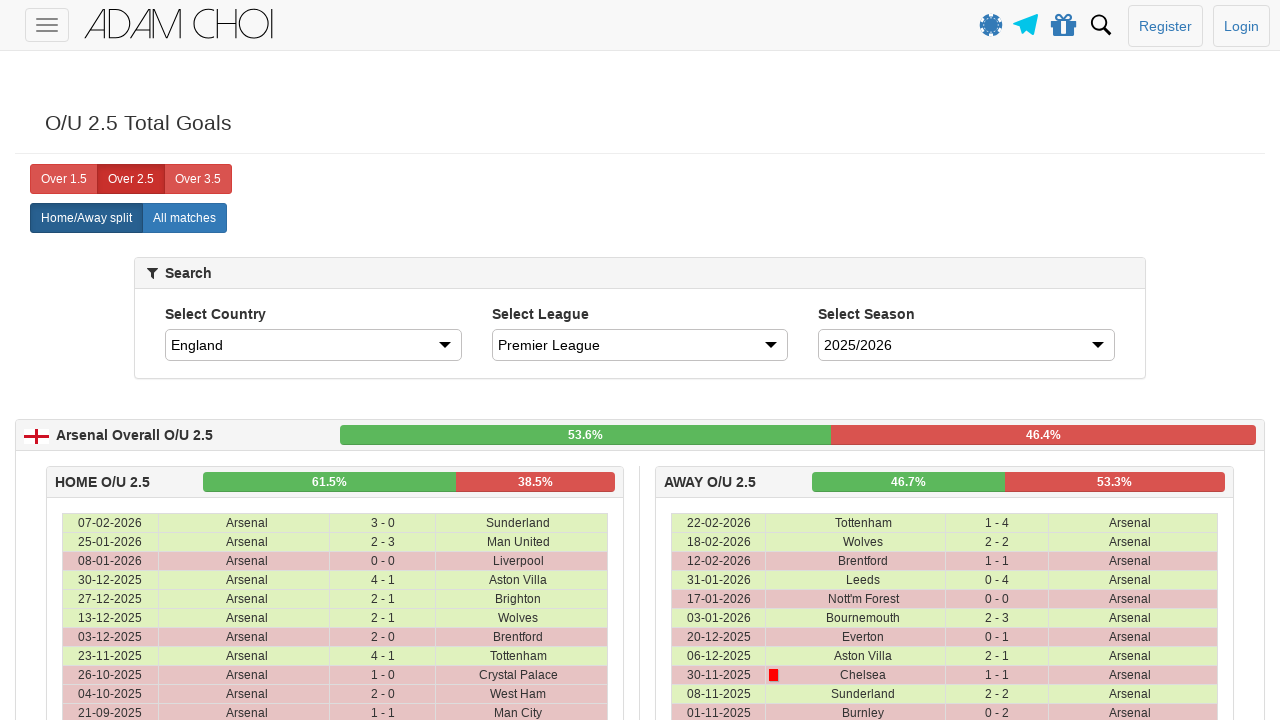

Clicked 'All matches' button at (184, 218) on xpath=//label[@analytics-event="All matches"]
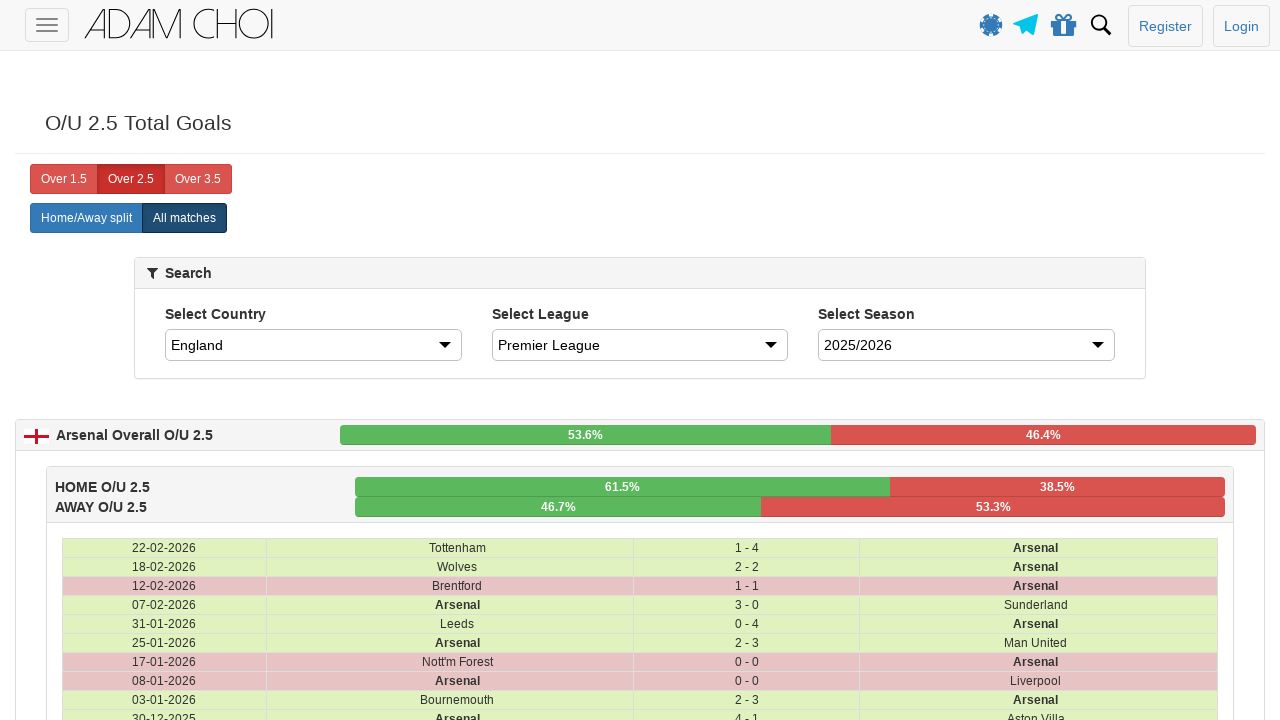

Selected 'Spain' from country dropdown filter on #country
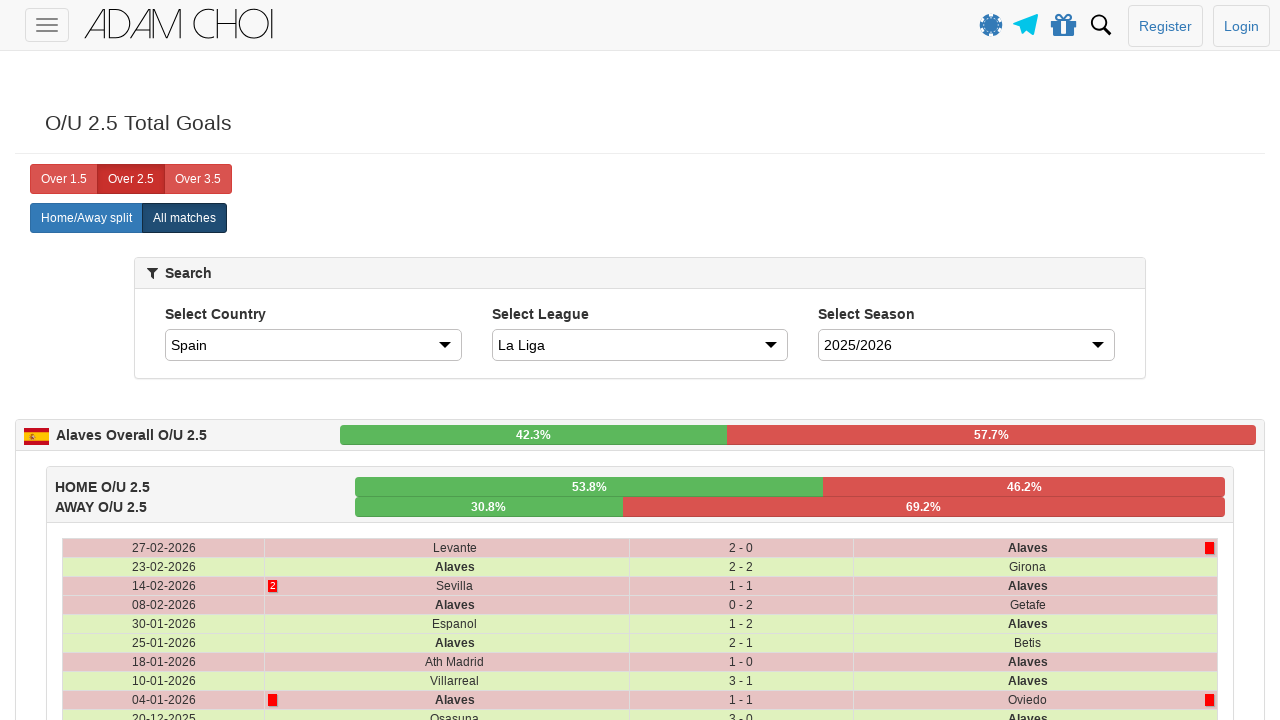

Match data table rows loaded
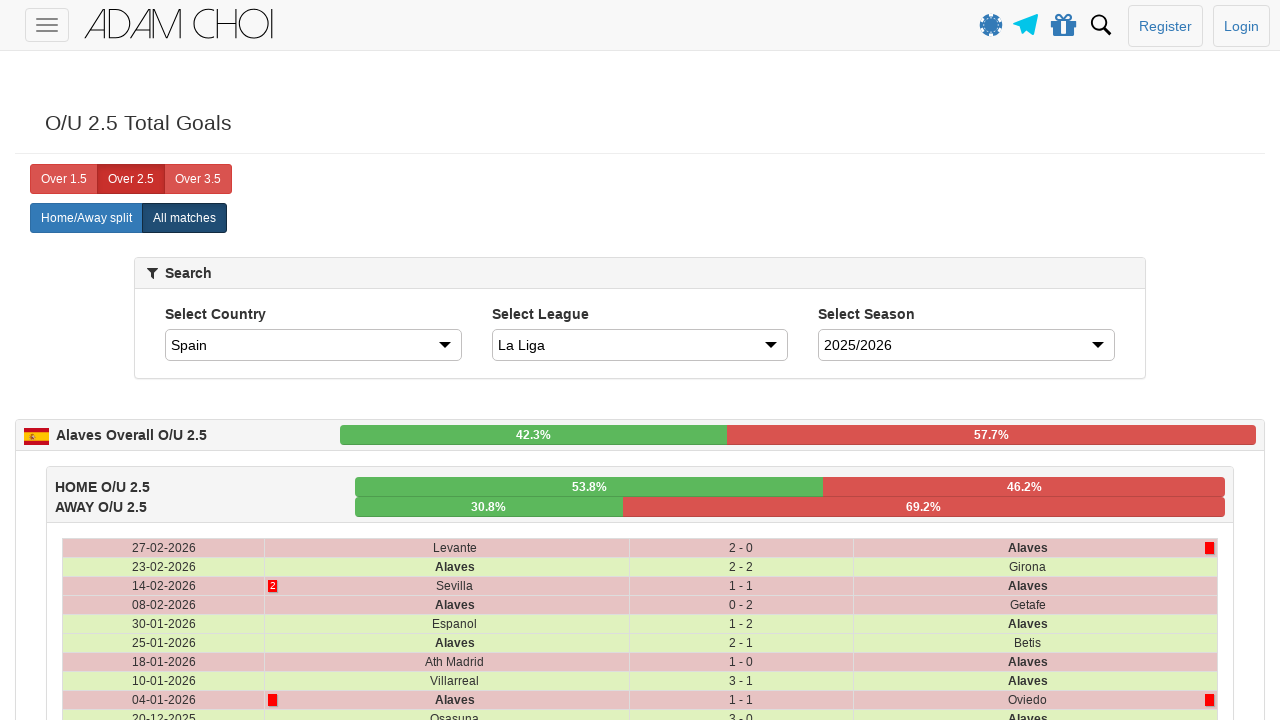

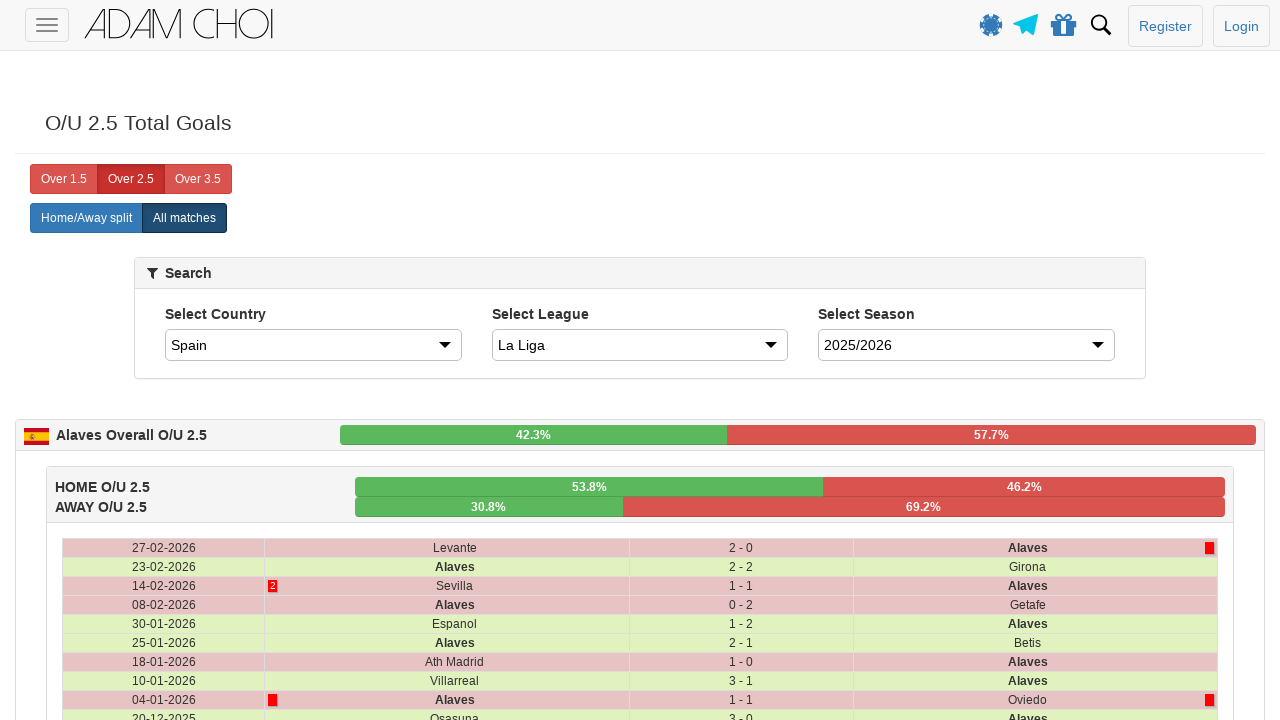